Automates the Slither.io game by navigating to the game, setting quality preferences, entering a player name, and starting the game

Starting URL: http://slither.io/

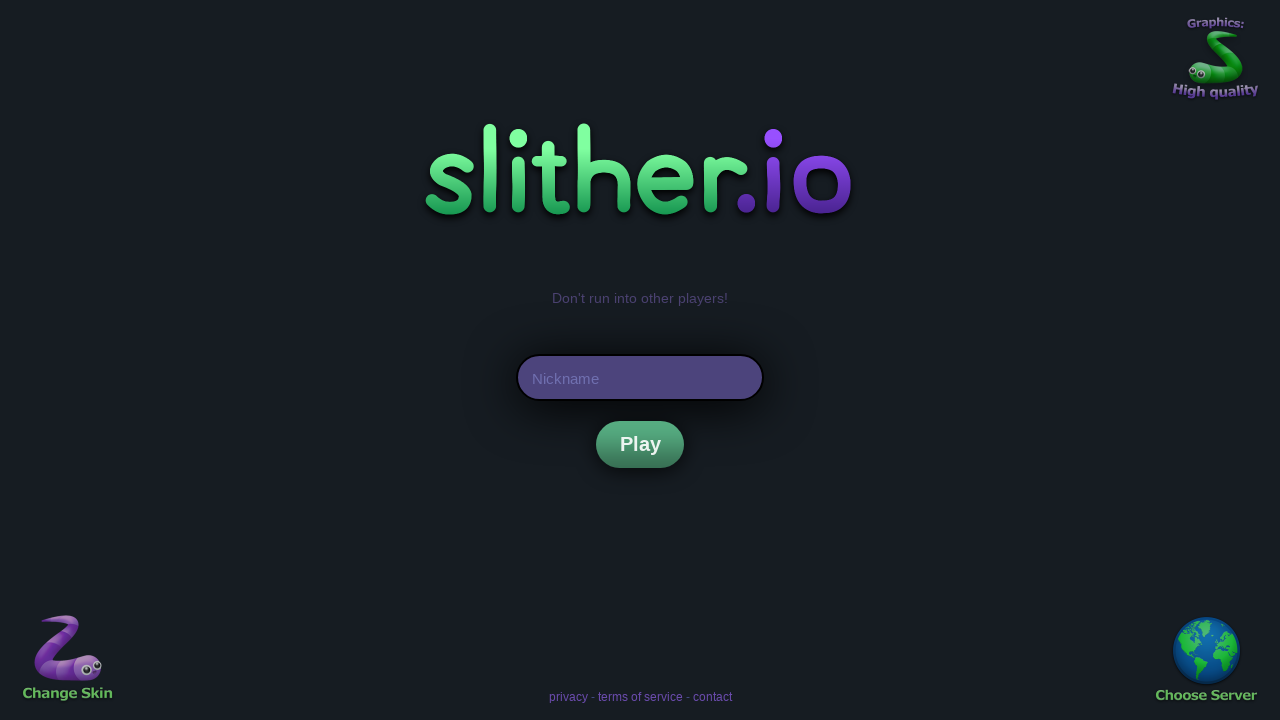

Located quality indicator element
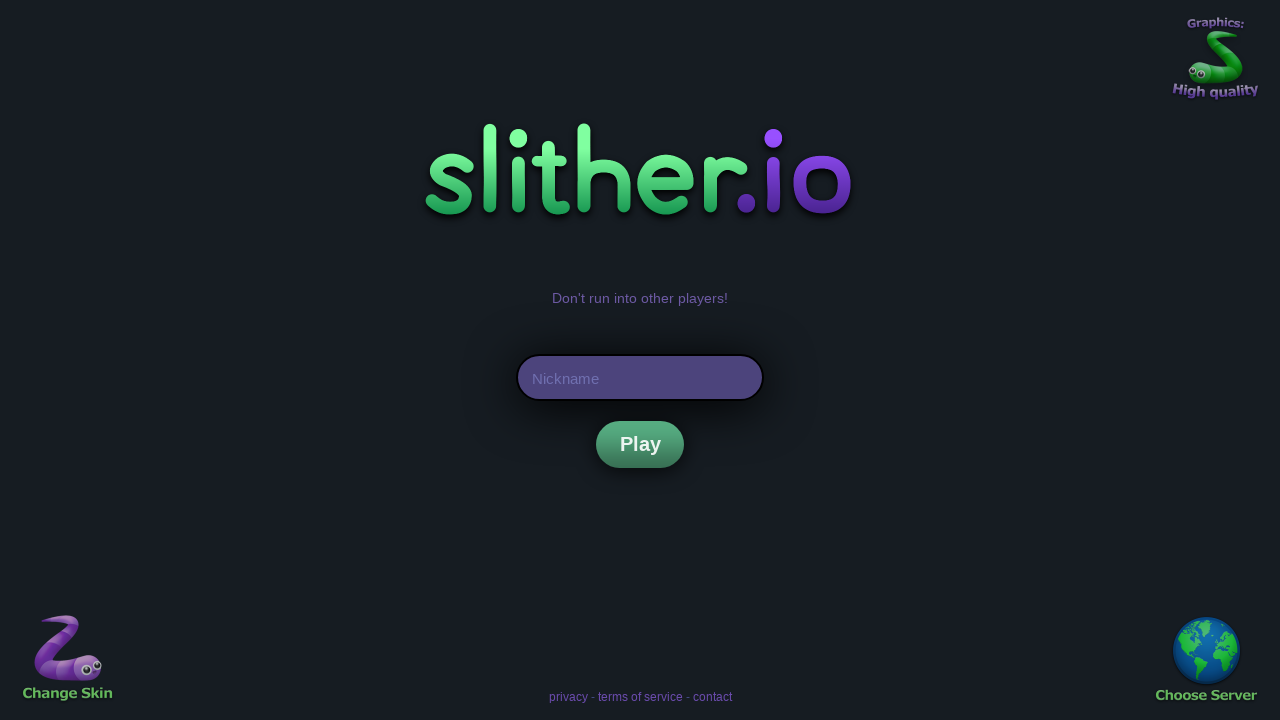

Clicked quality button to set to low quality at (1215, 60) on xpath=//*[@id="grq"]
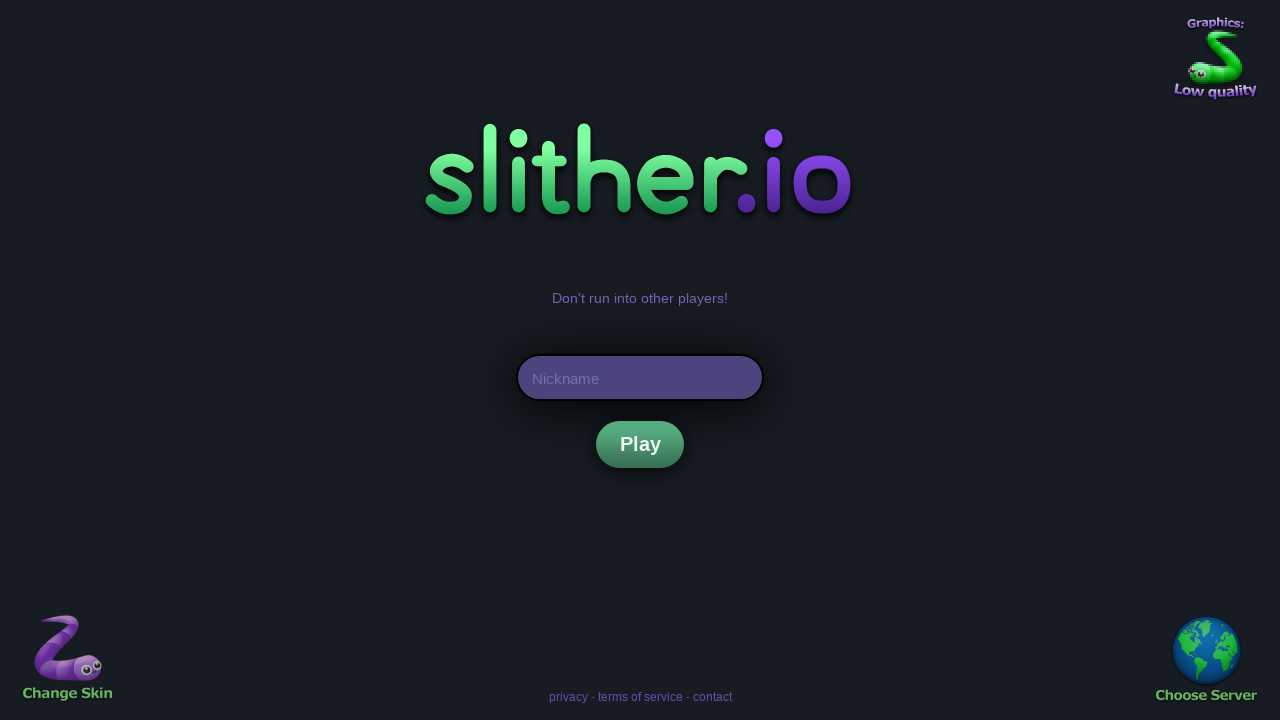

Entered player name 'GameBot789' in nickname field on //*[@id="nick"]
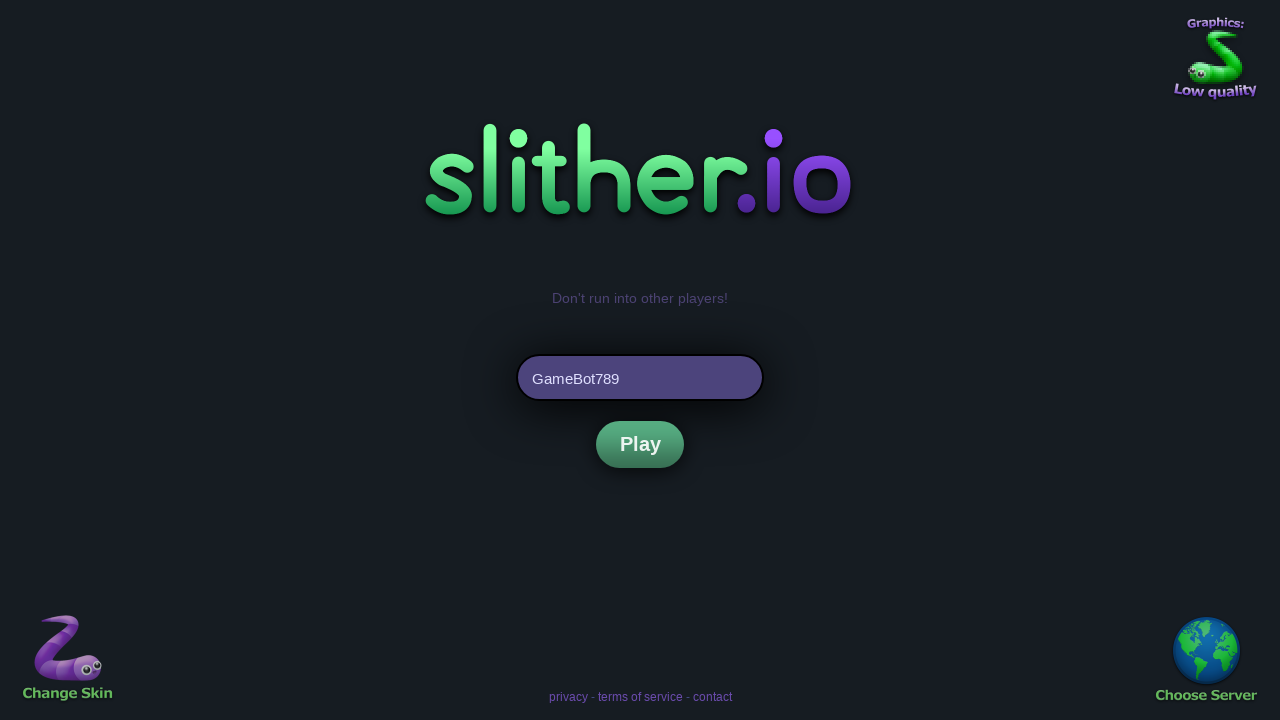

Pressed Enter to start the game on //*[@id="nick"]
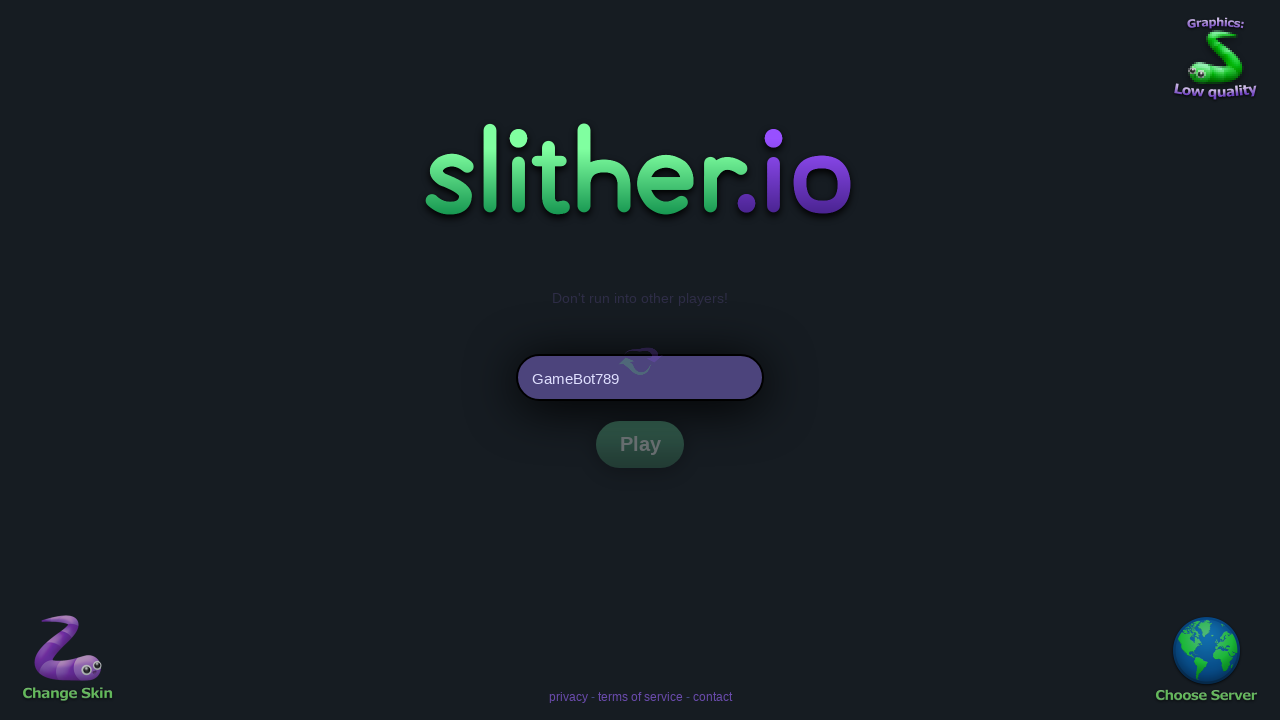

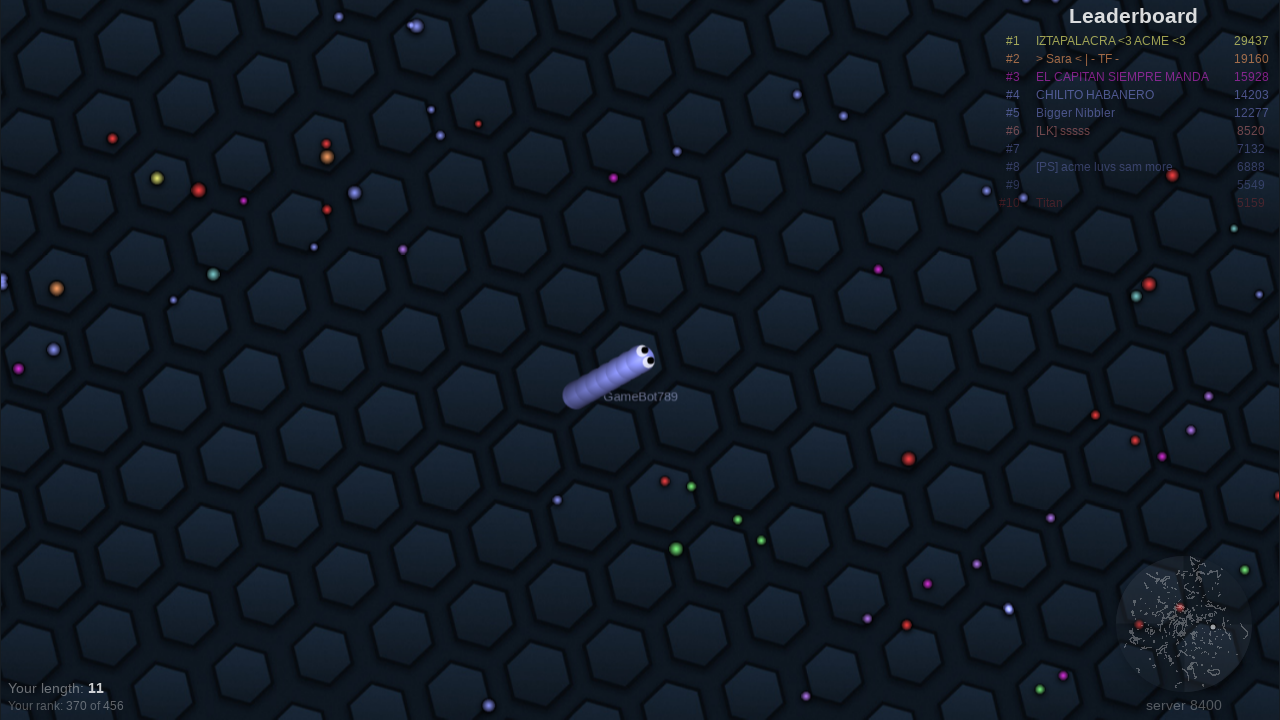